Tests that an unsaved change to an employee name doesn't persist when switching between employee records

Starting URL: https://devmountain-qa.github.io/employee-manager/1.2_Version/index.html

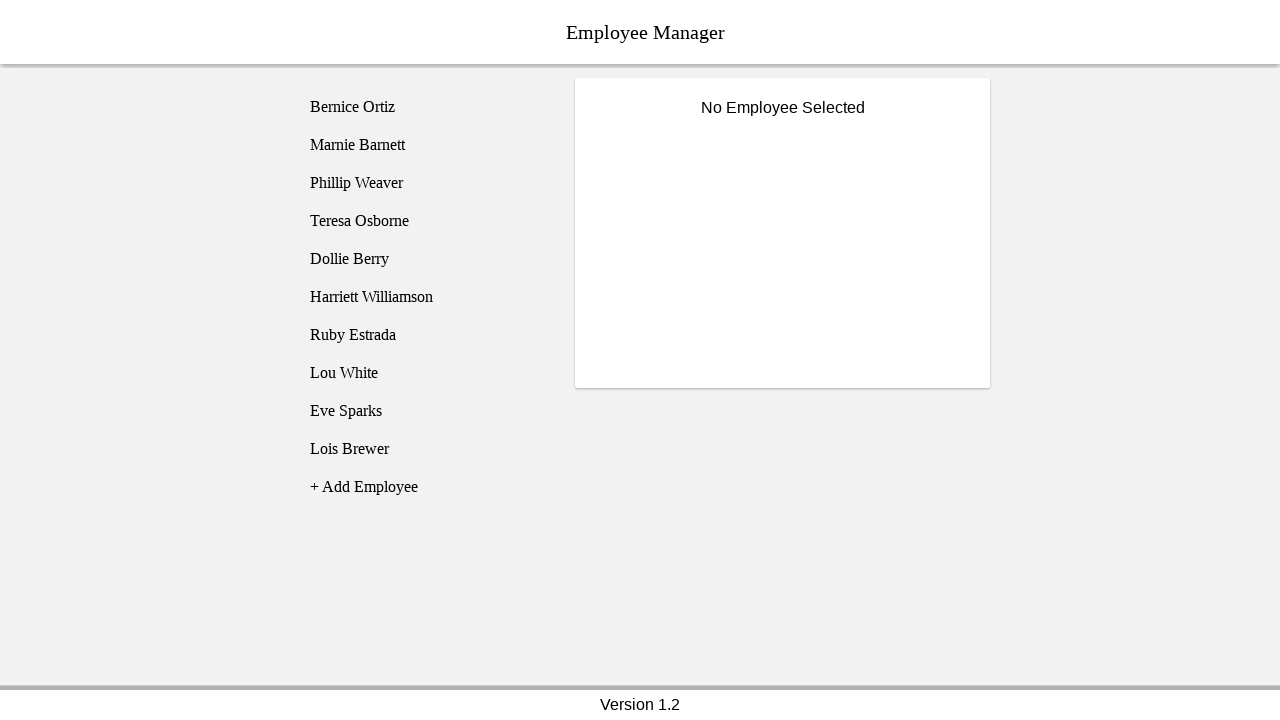

Clicked on Bernice Ortiz employee record at (425, 107) on [name='employee1']
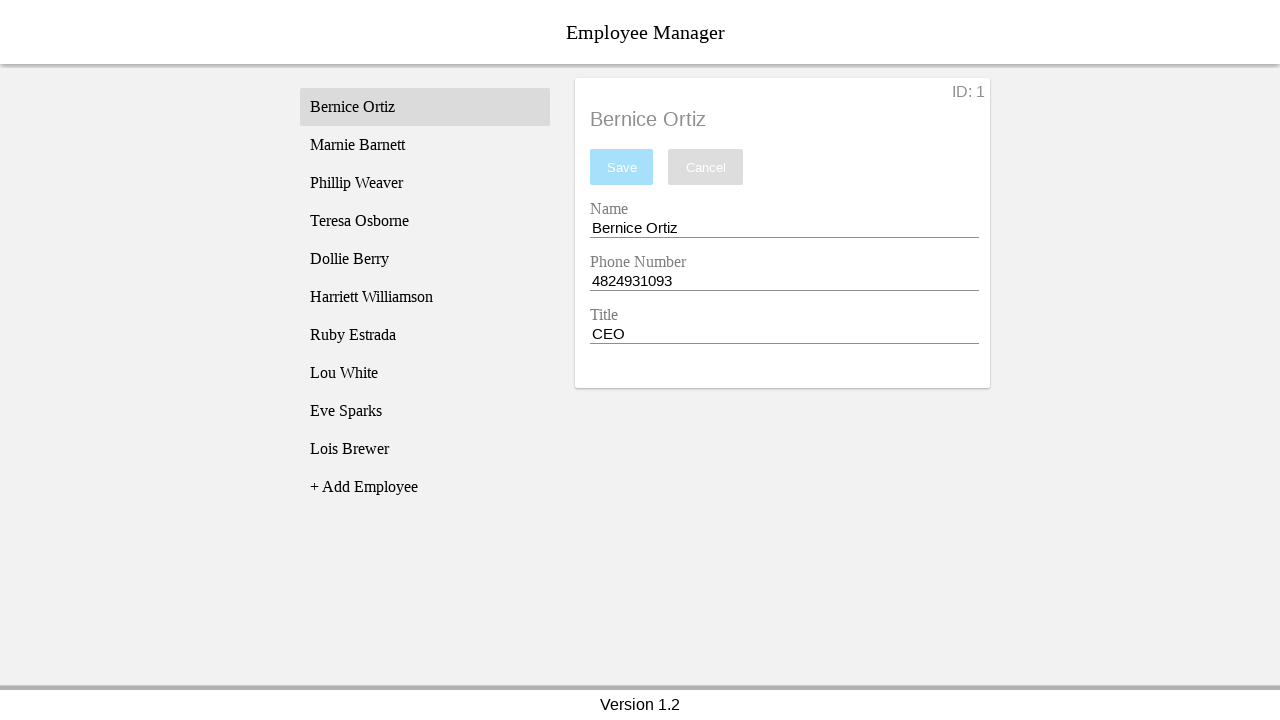

Name entry field became visible
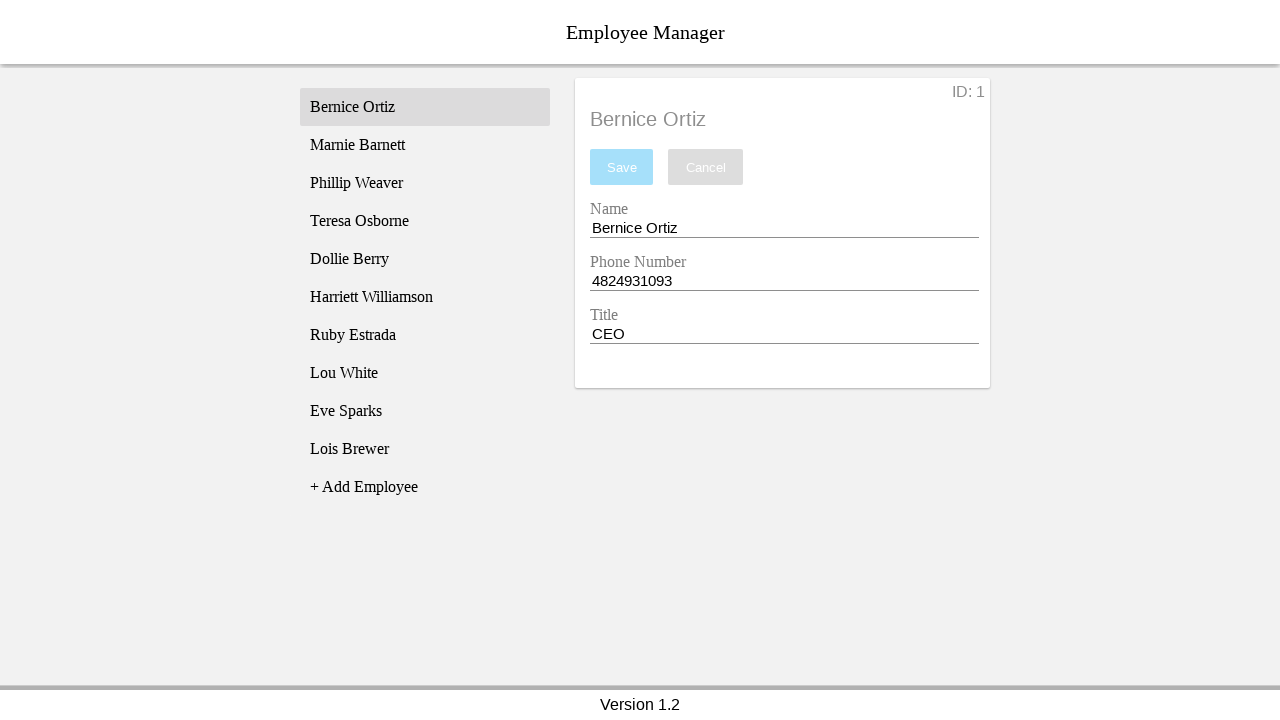

Changed employee name to 'Test Name' without saving on [name='nameEntry']
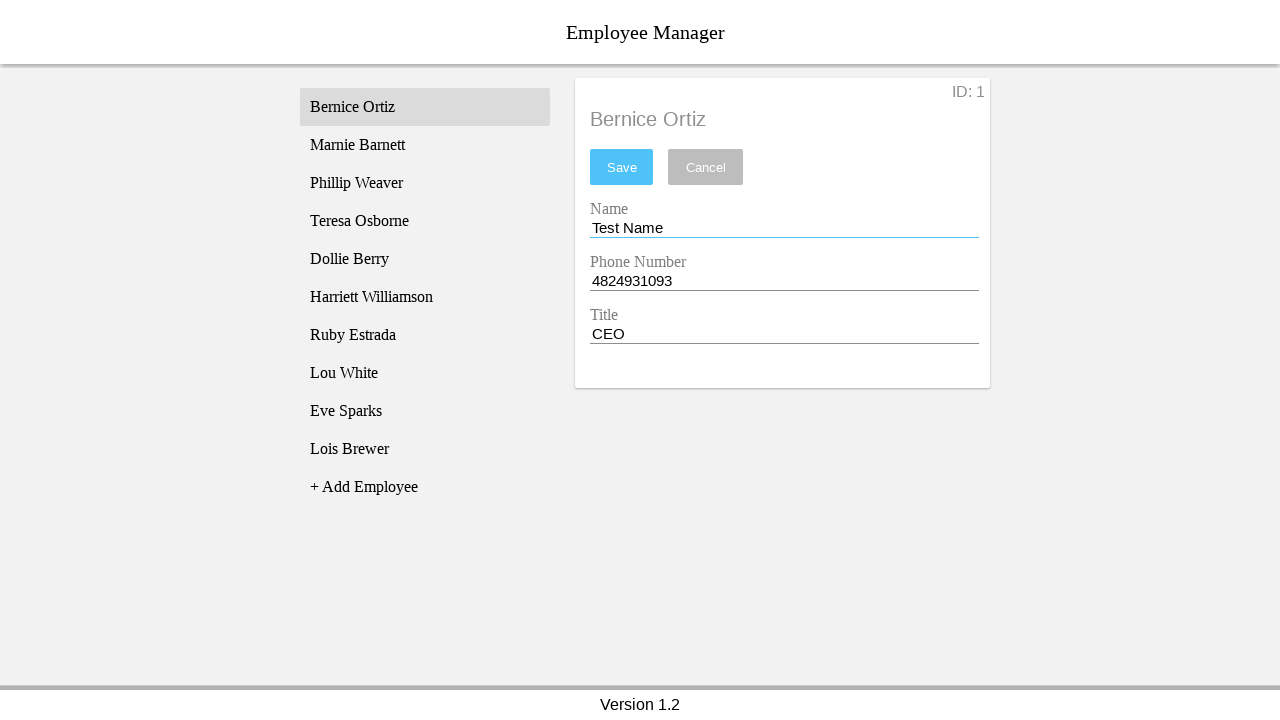

Switched to Phillip Weaver employee record at (425, 183) on [name='employee3']
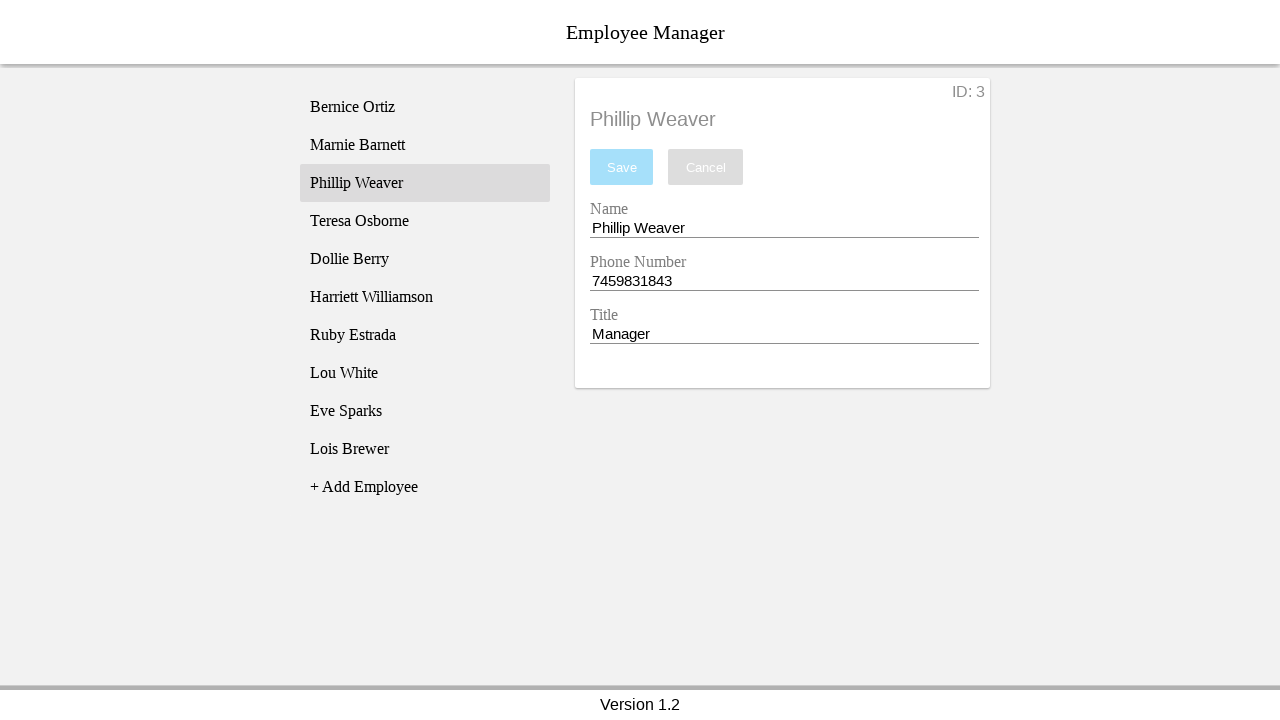

Phillip Weaver's name displayed in employee title
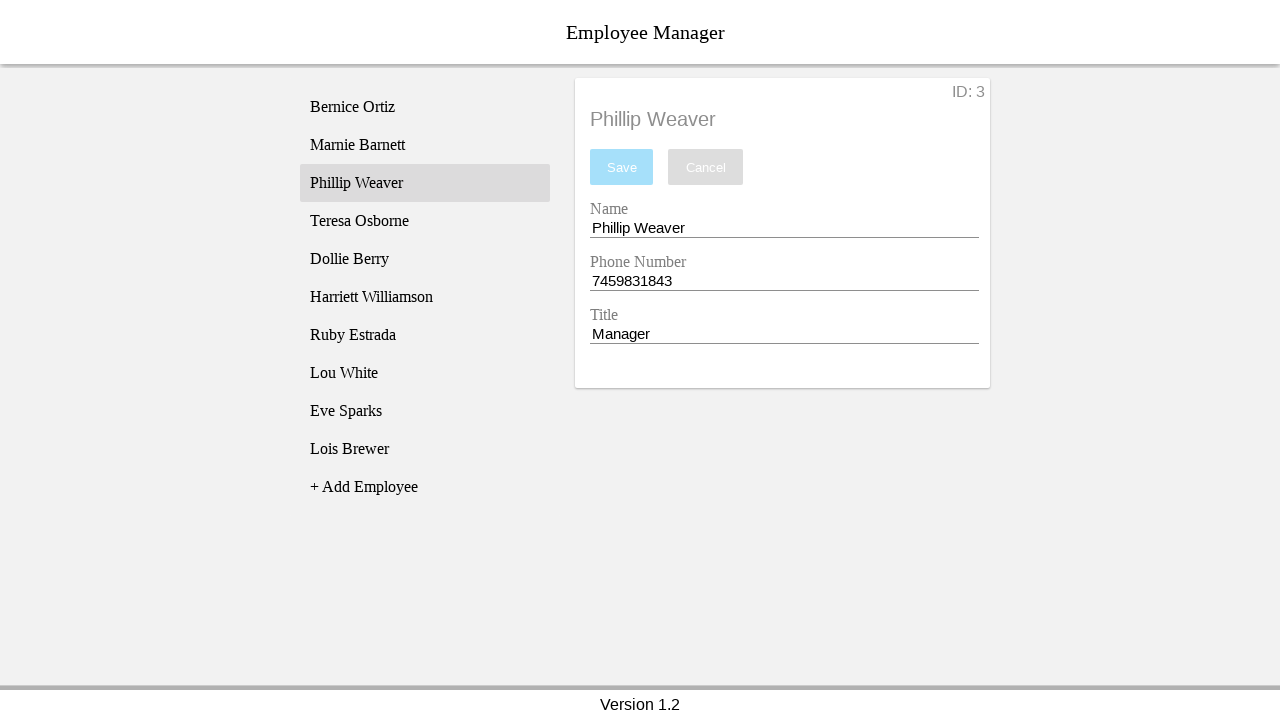

Switched back to Bernice Ortiz employee record at (425, 107) on [name='employee1']
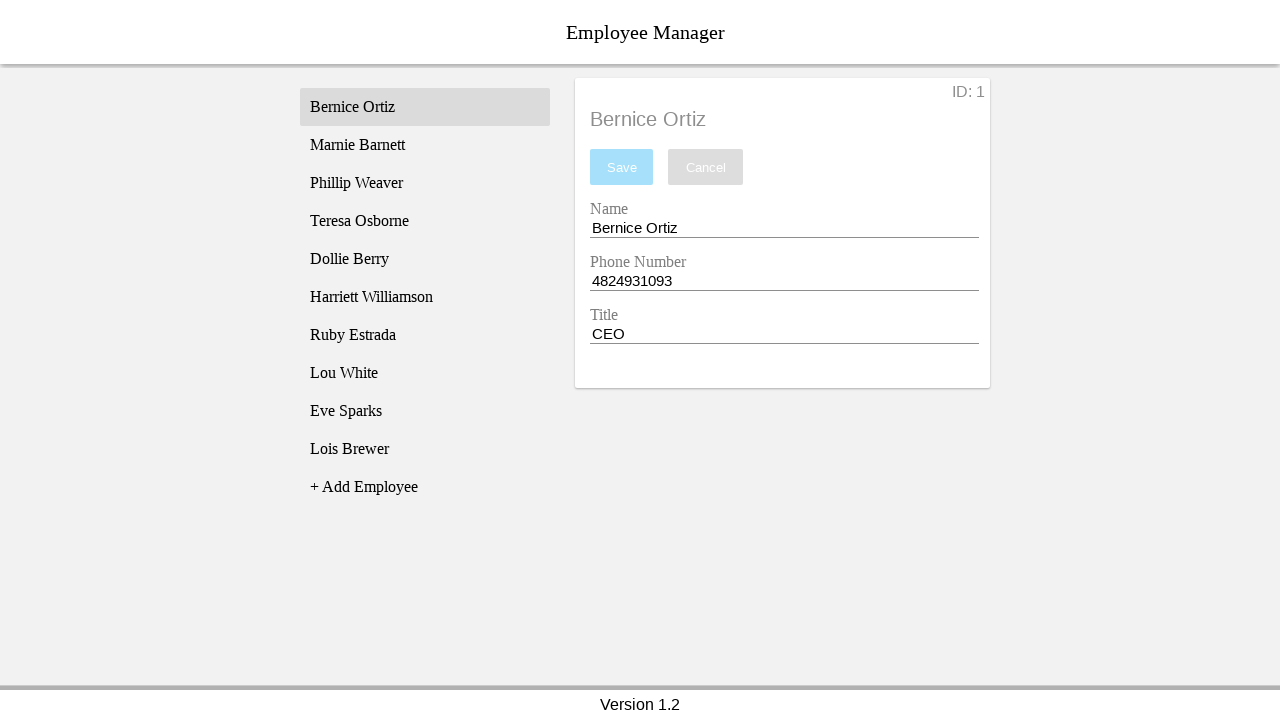

Bernice Ortiz's name displayed in employee title
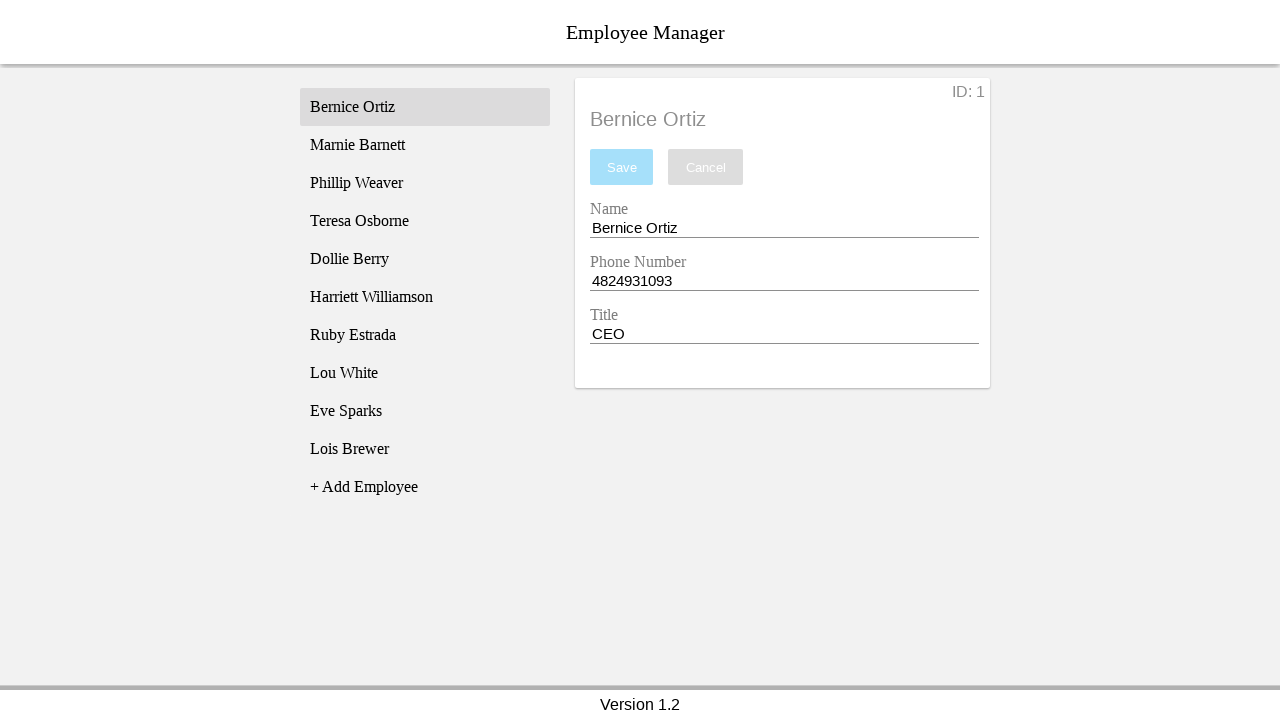

Verified that unsaved name change did not persist - name reverted to 'Bernice Ortiz'
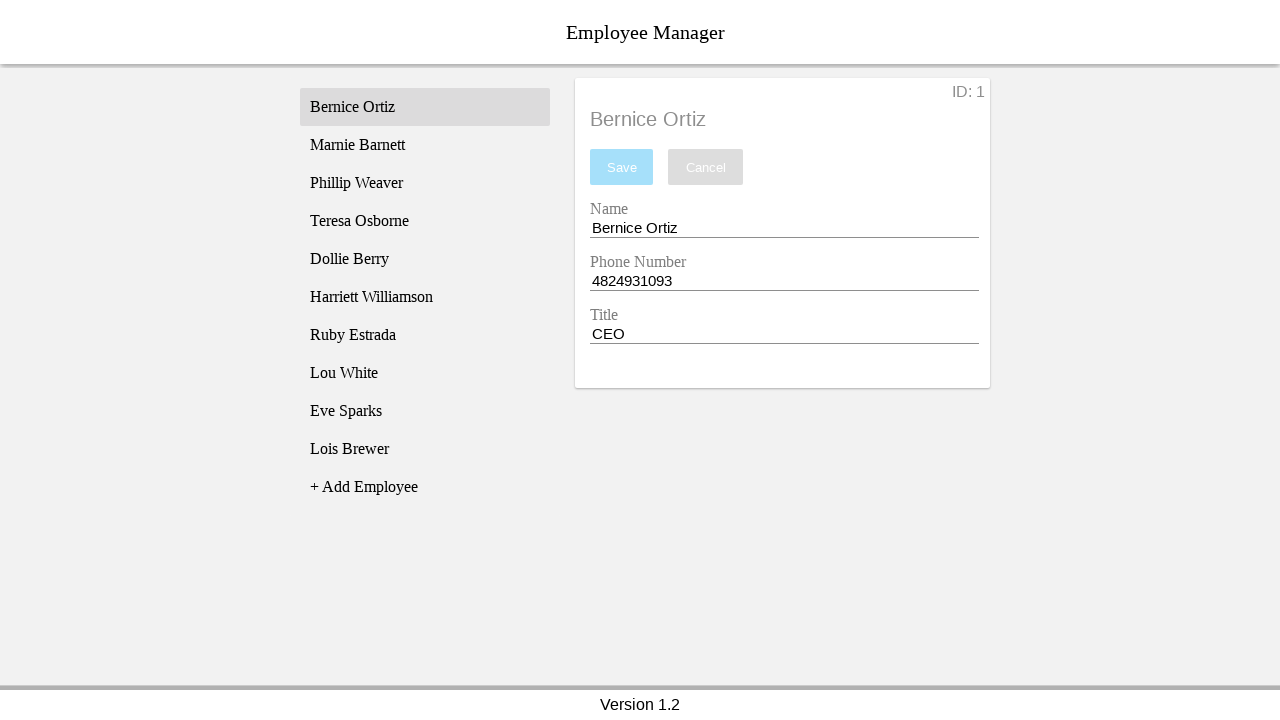

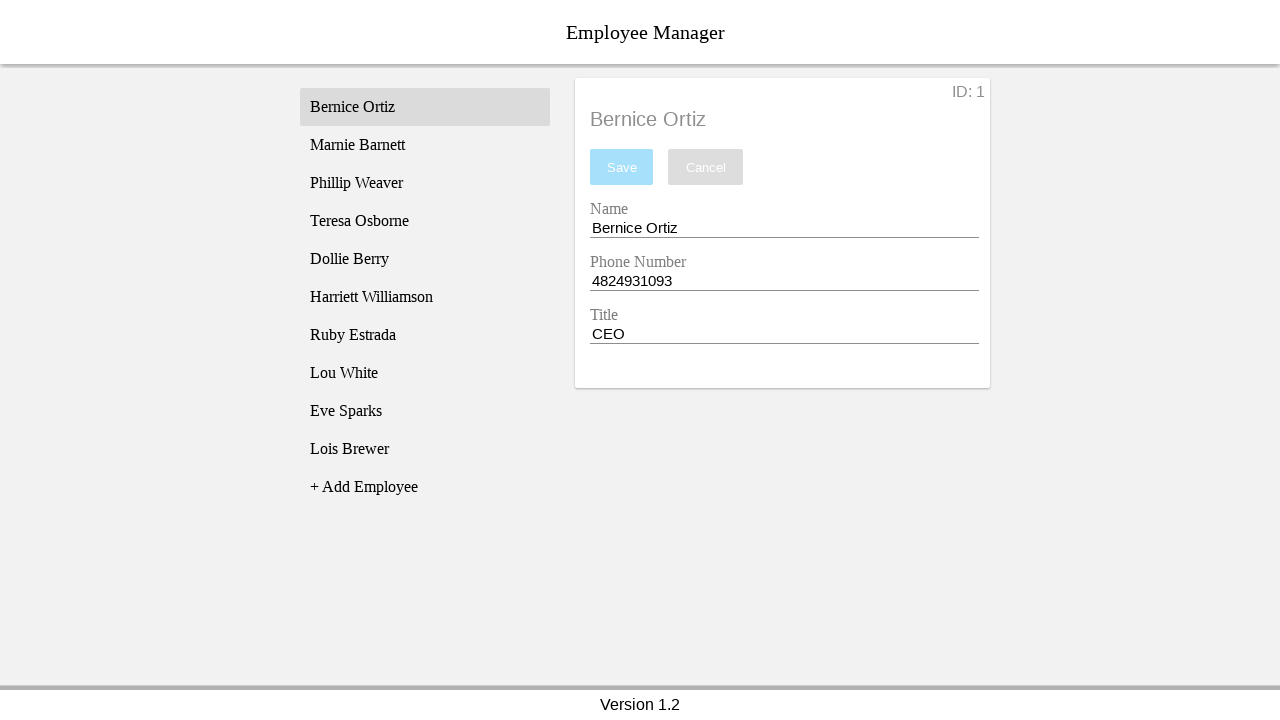